Tests un-marking items as complete by checking and then unchecking a todo item

Starting URL: https://demo.playwright.dev/todomvc

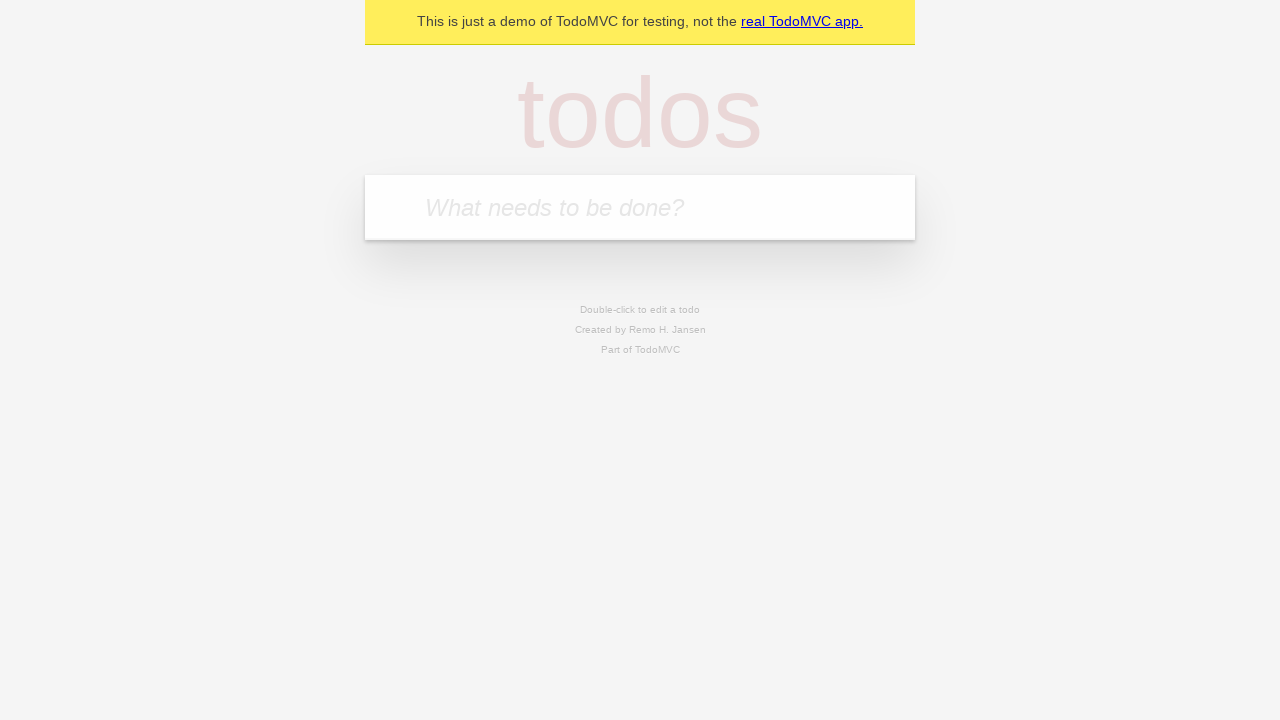

Filled todo input with 'buy some cheese' on internal:attr=[placeholder="What needs to be done?"i]
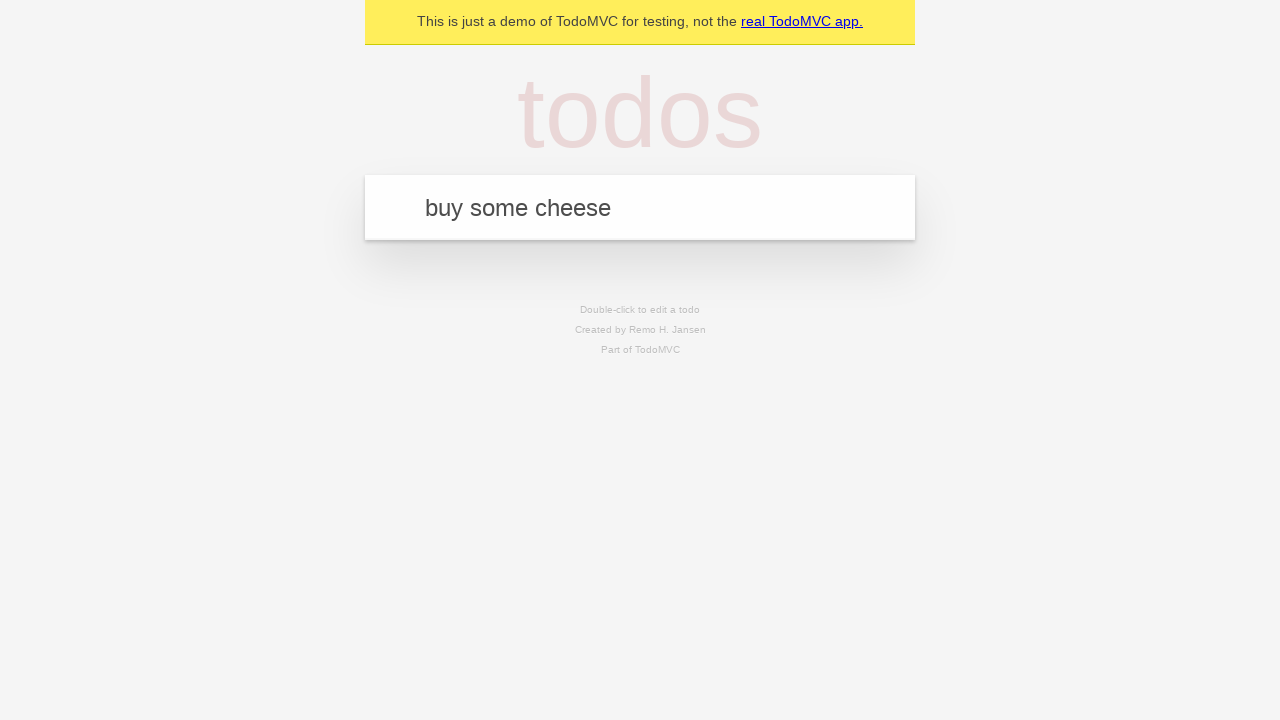

Pressed Enter to create todo item 'buy some cheese' on internal:attr=[placeholder="What needs to be done?"i]
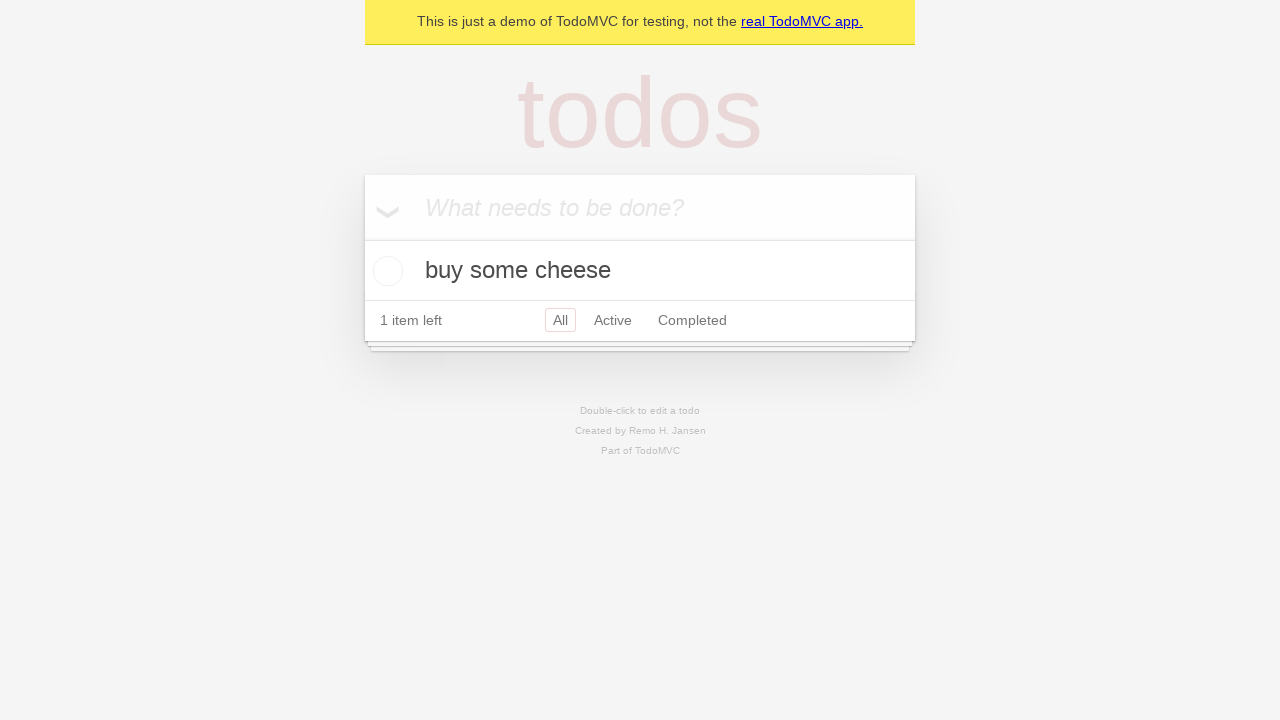

Filled todo input with 'feed the cat' on internal:attr=[placeholder="What needs to be done?"i]
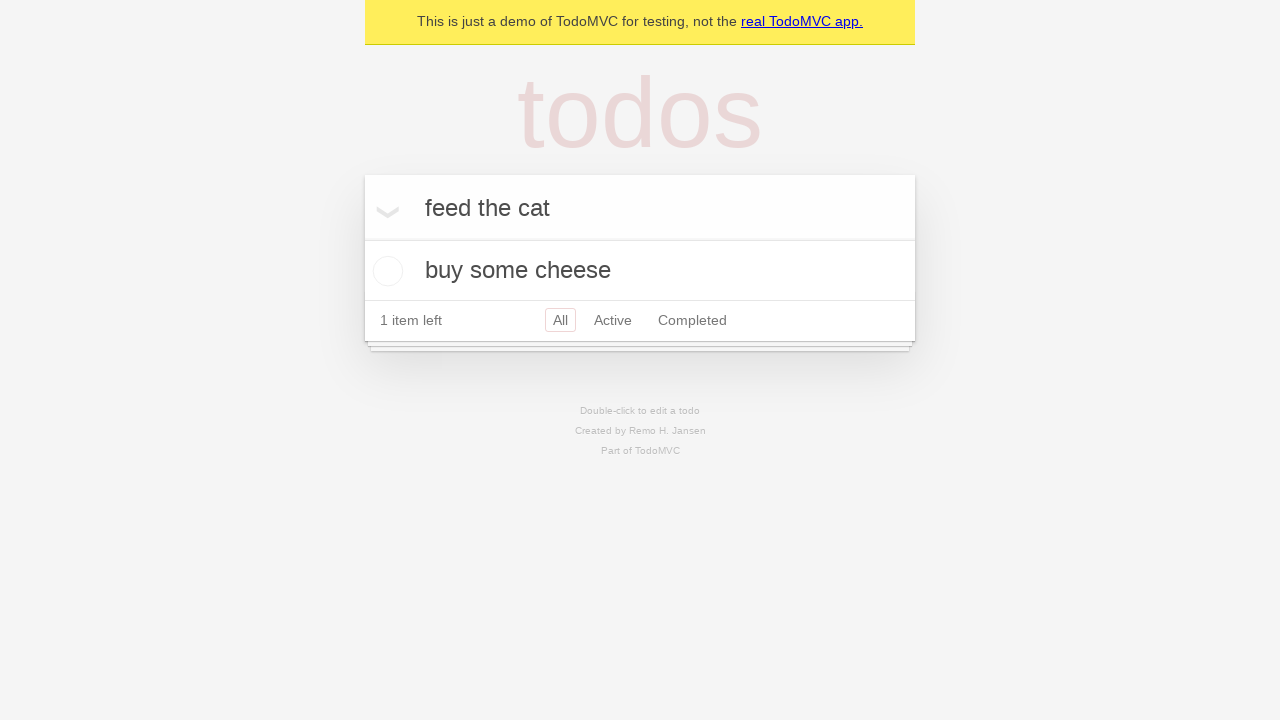

Pressed Enter to create todo item 'feed the cat' on internal:attr=[placeholder="What needs to be done?"i]
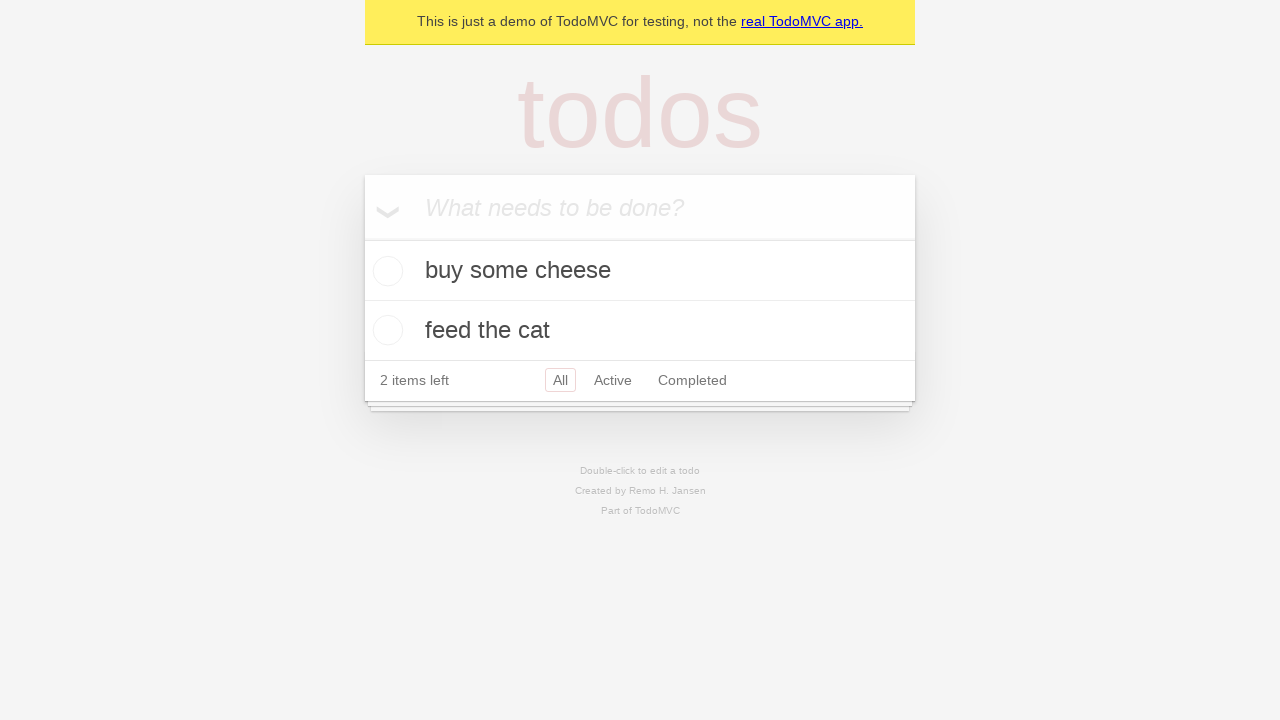

Waited for 2 todo items to be created
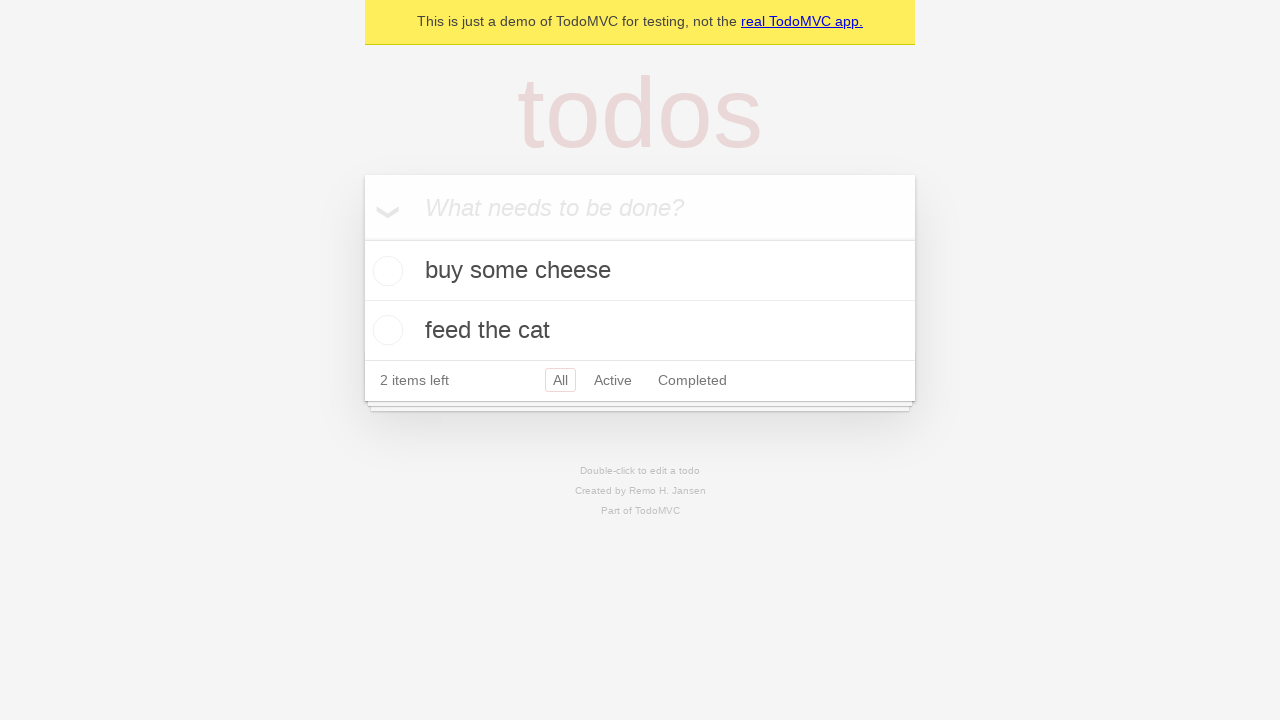

Located first todo item
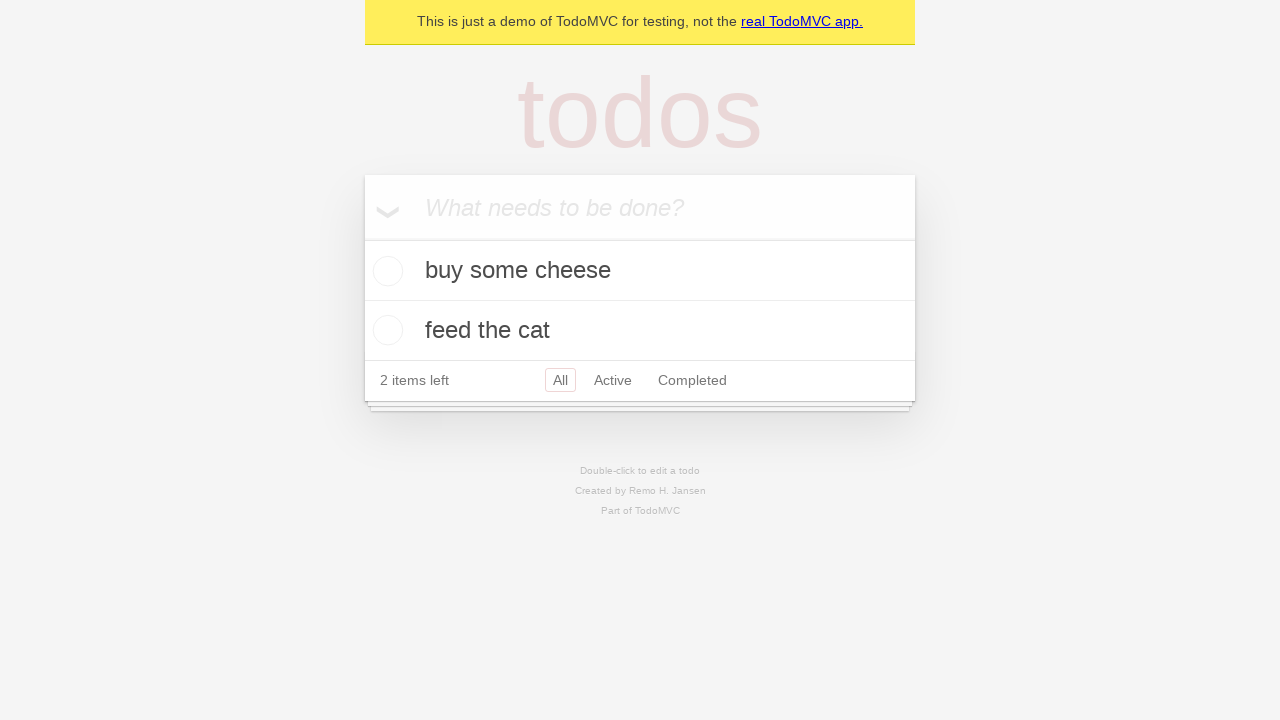

Located checkbox for first todo item
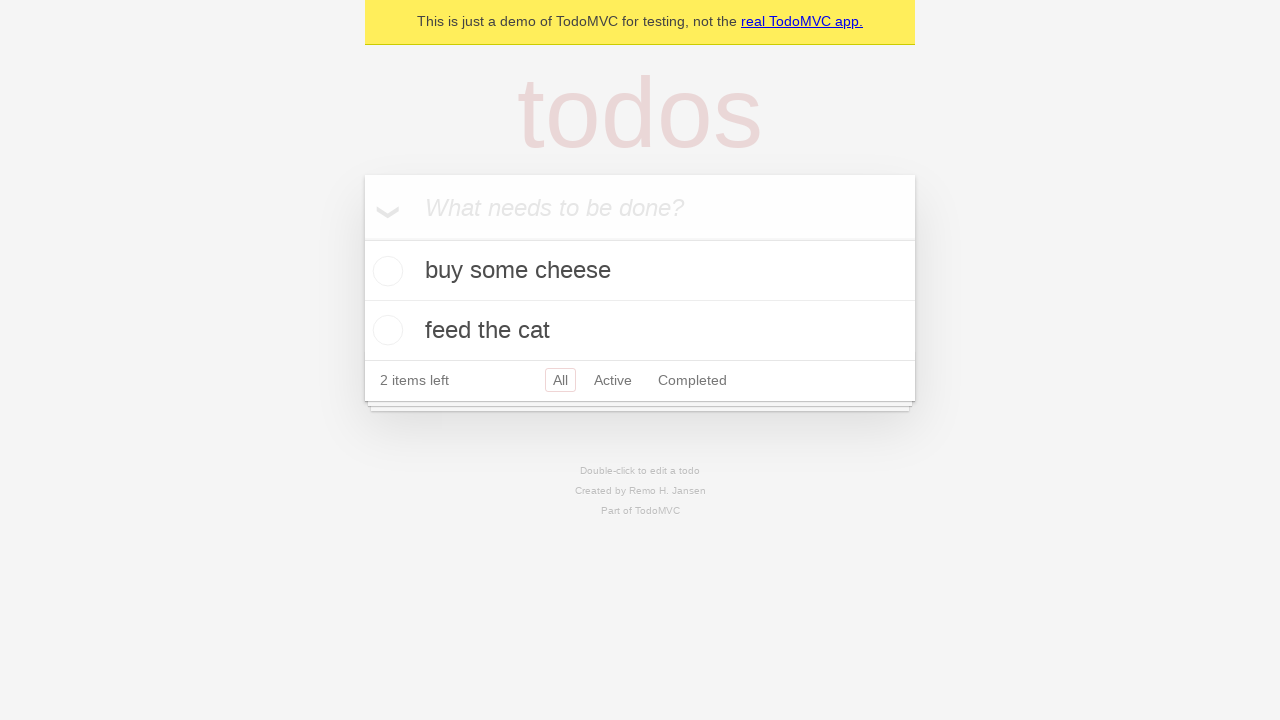

Checked first todo item to mark as complete at (385, 271) on internal:testid=[data-testid="todo-item"s] >> nth=0 >> internal:role=checkbox
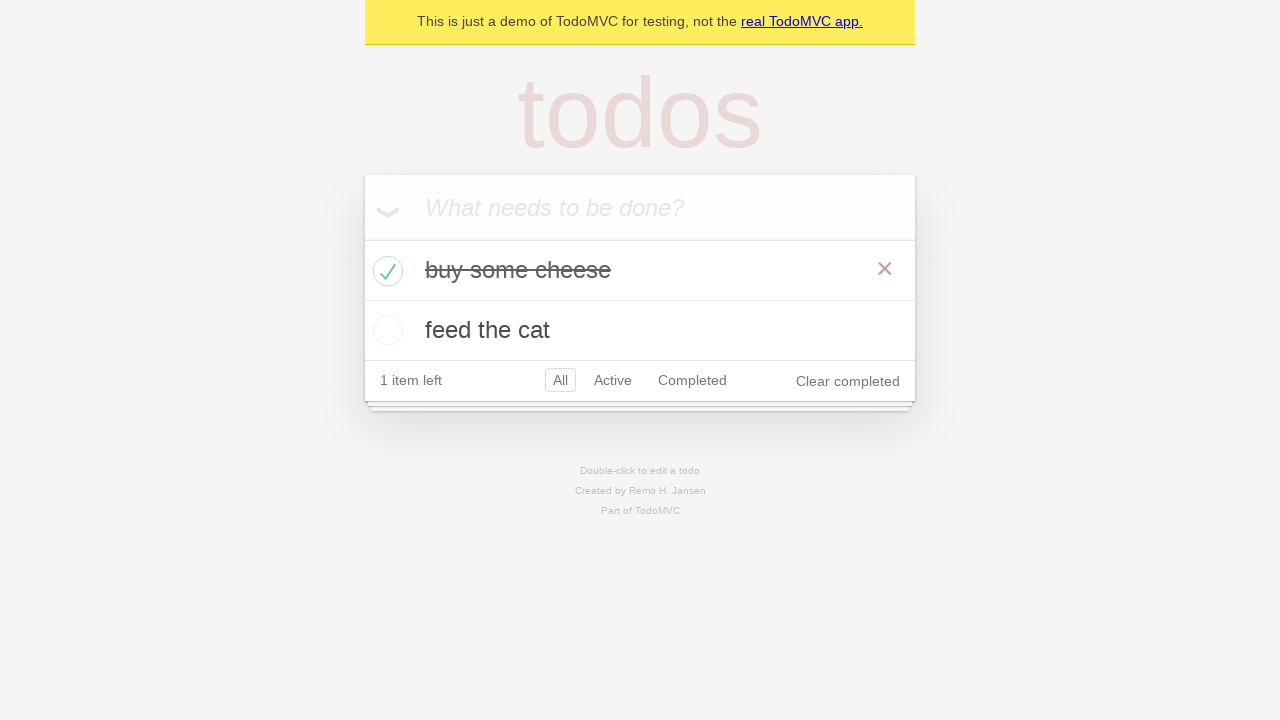

Unchecked first todo item to mark as incomplete at (385, 271) on internal:testid=[data-testid="todo-item"s] >> nth=0 >> internal:role=checkbox
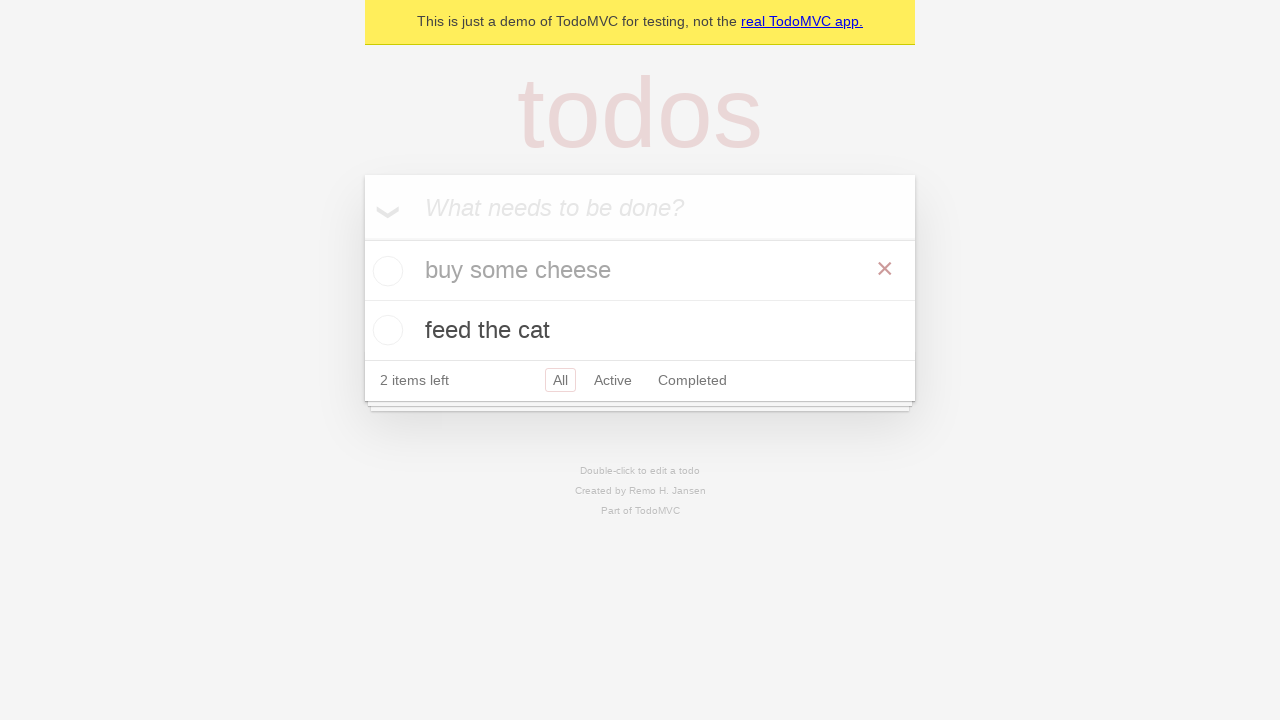

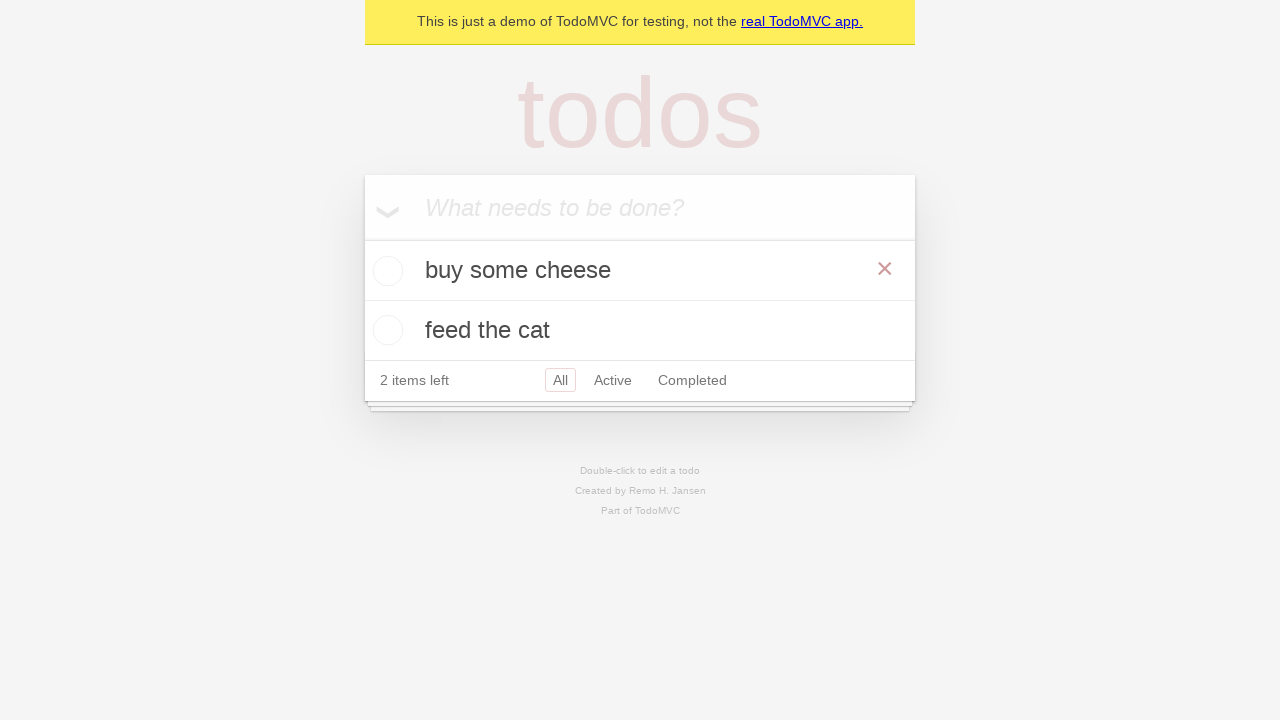